Tests iframe interaction using a different approach, verifying the heading text and typing into an input field within the iframe

Starting URL: https://demo.automationtesting.in/Frames.html

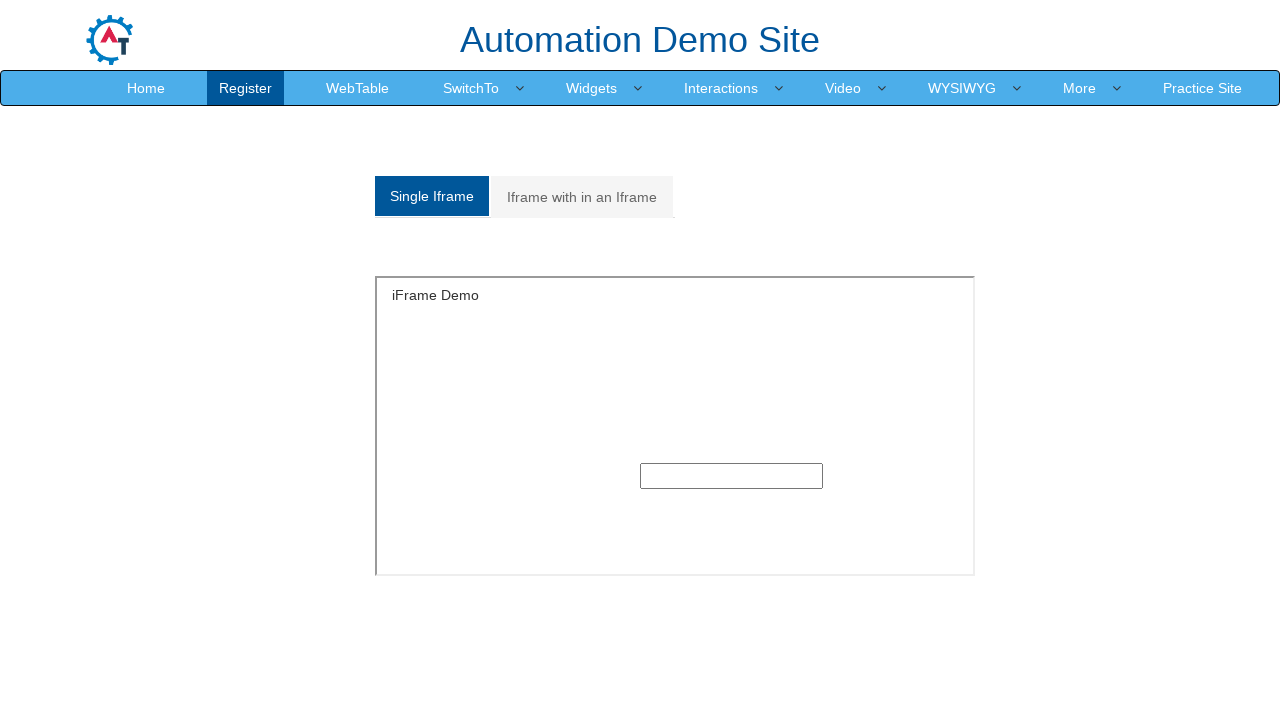

Located iframe with id 'singleframe'
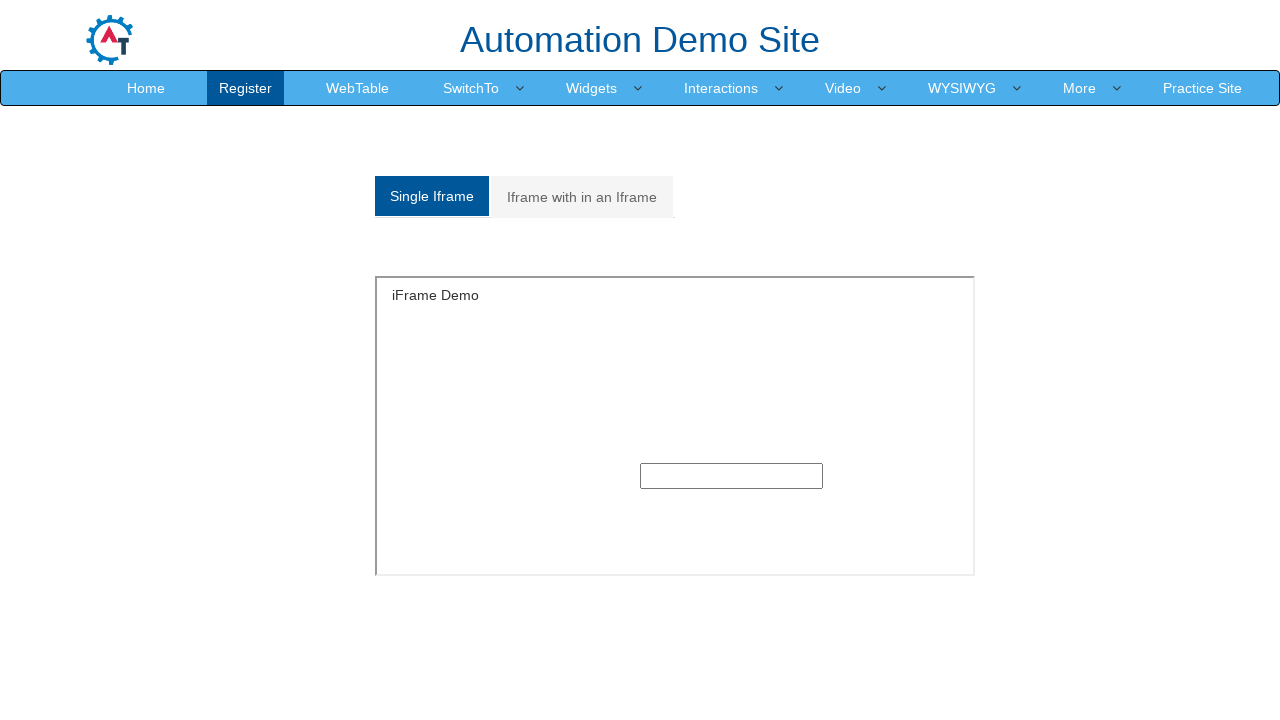

Located h5 heading element within iframe
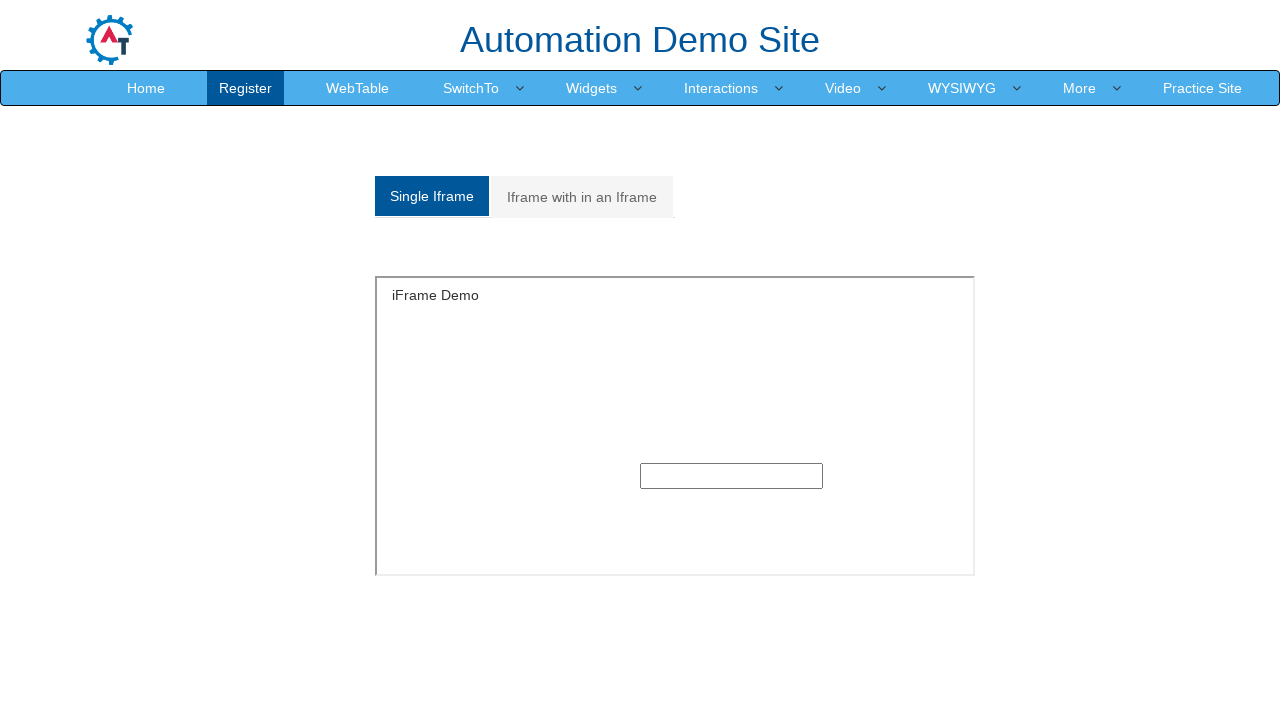

Waited for heading element to be visible
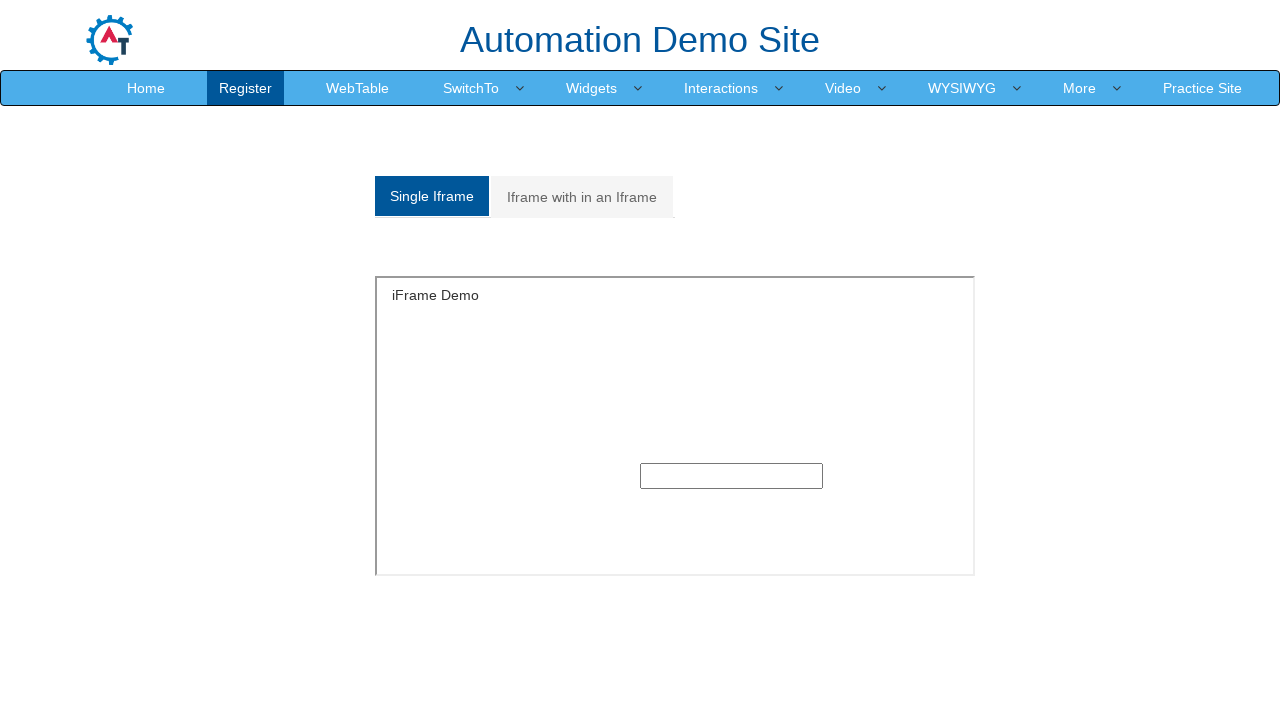

Verified heading text content is 'iFrame Demo'
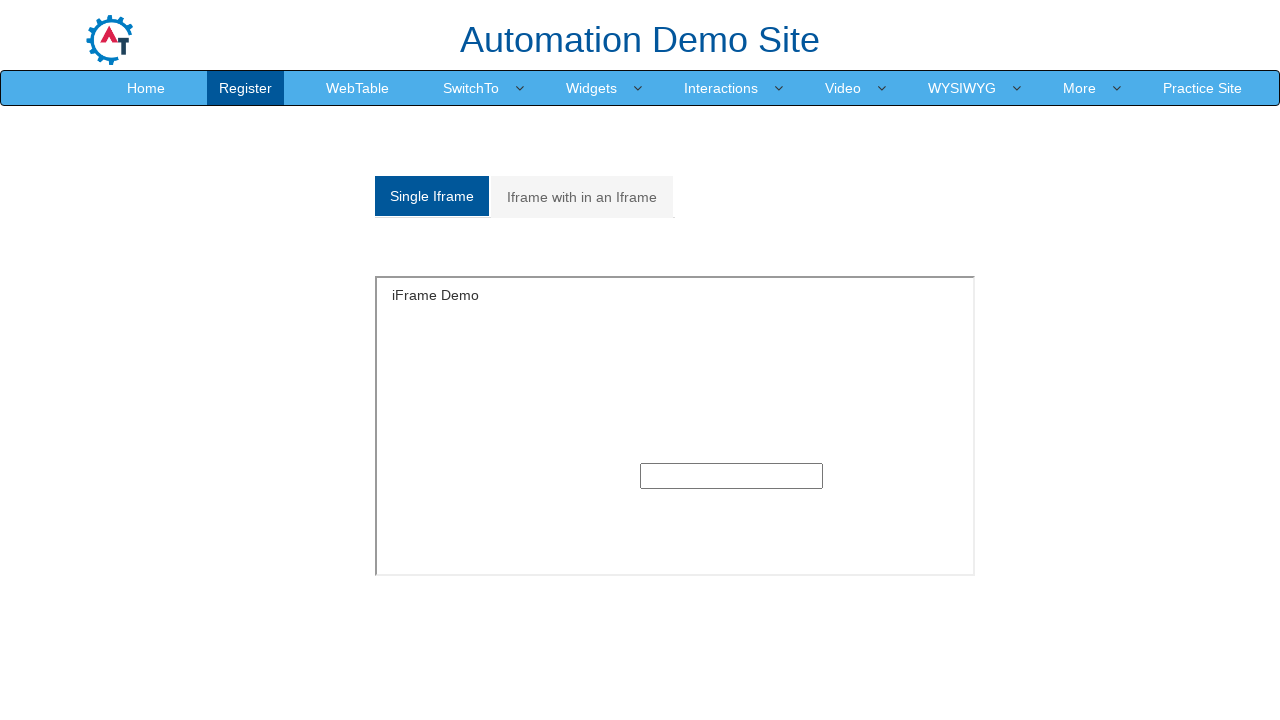

Filled input field within iframe with text 'i am mayur' on iframe#singleframe >> internal:control=enter-frame >> input
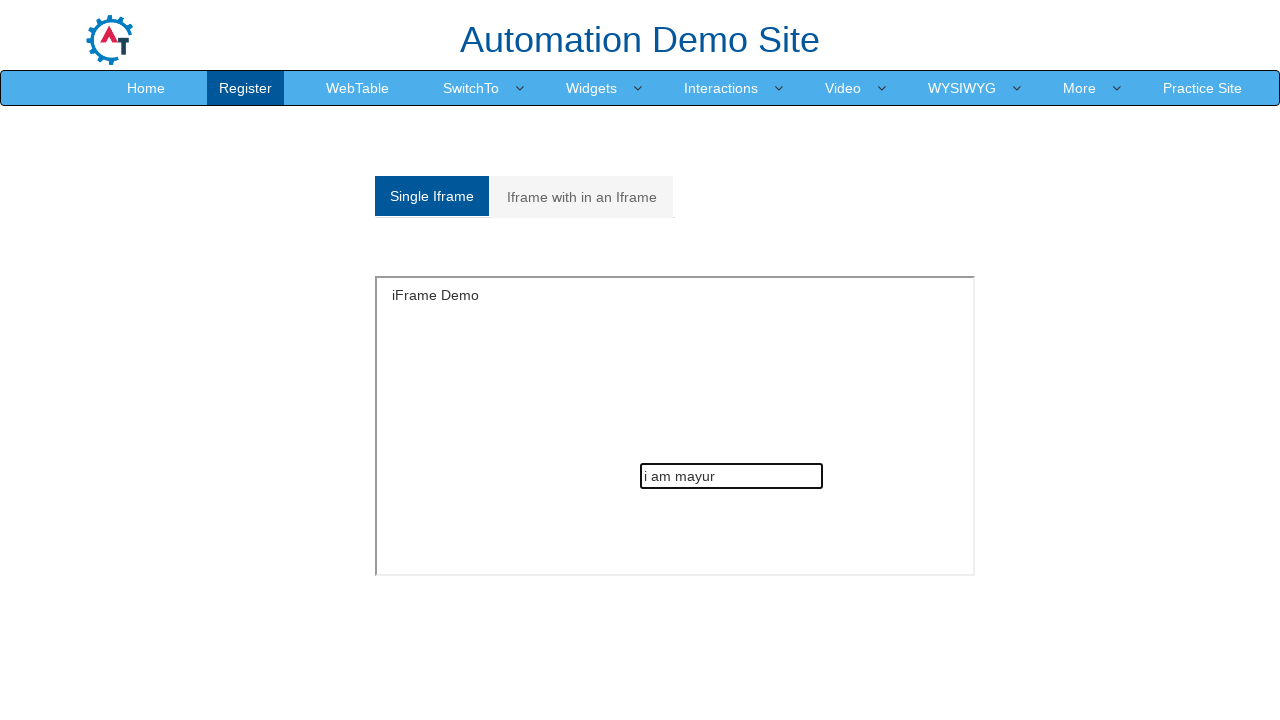

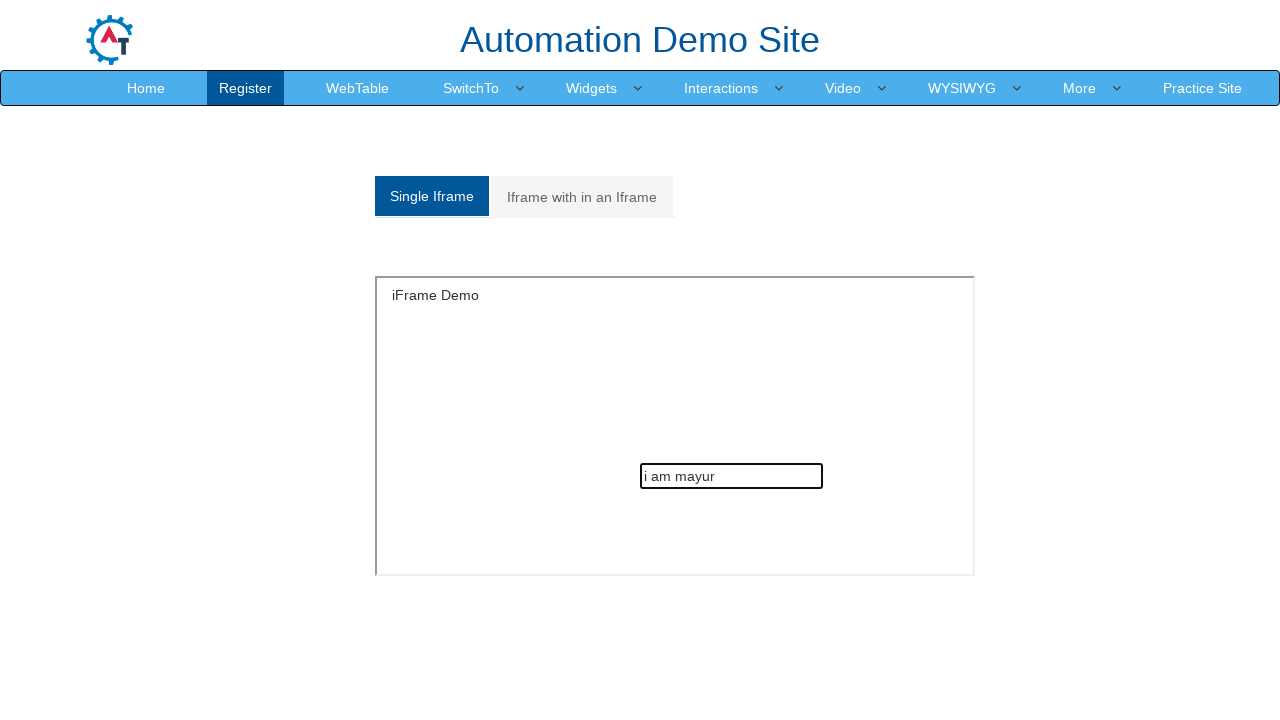